Tests number input functionality by using arrow keys to increment and decrement the value

Starting URL: http://the-internet.herokuapp.com/inputs

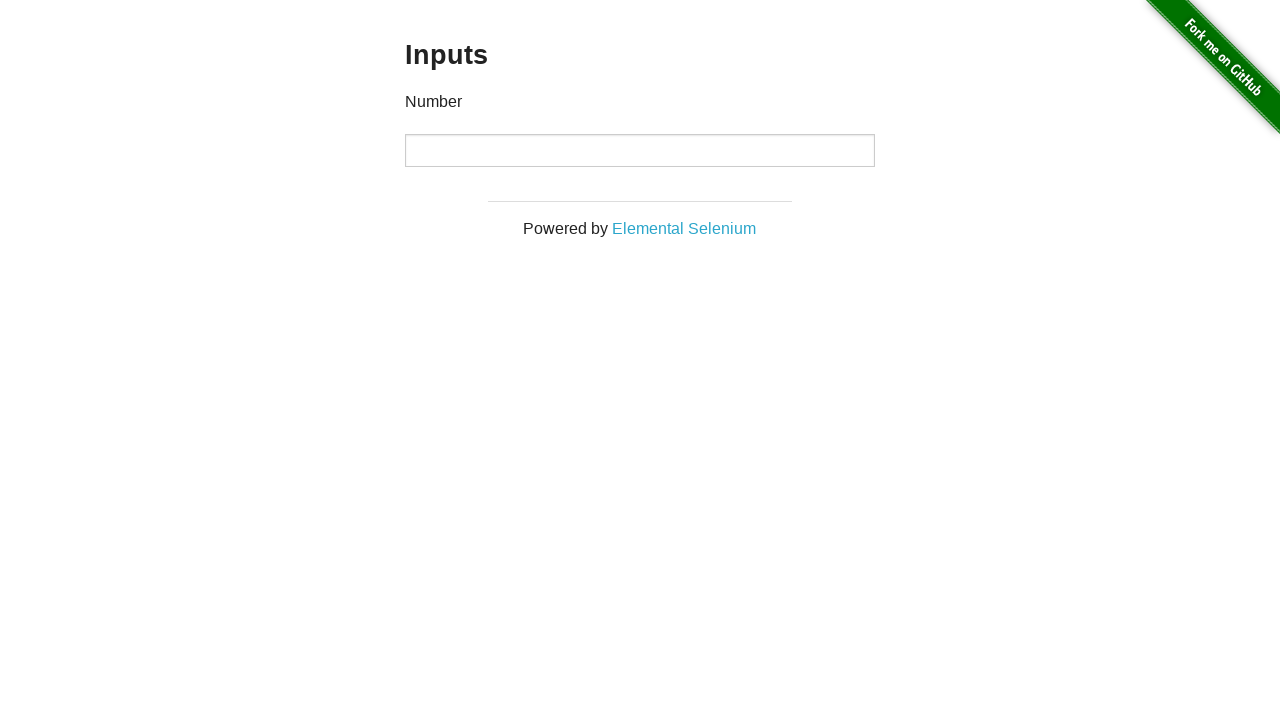

Waited for number input field to load
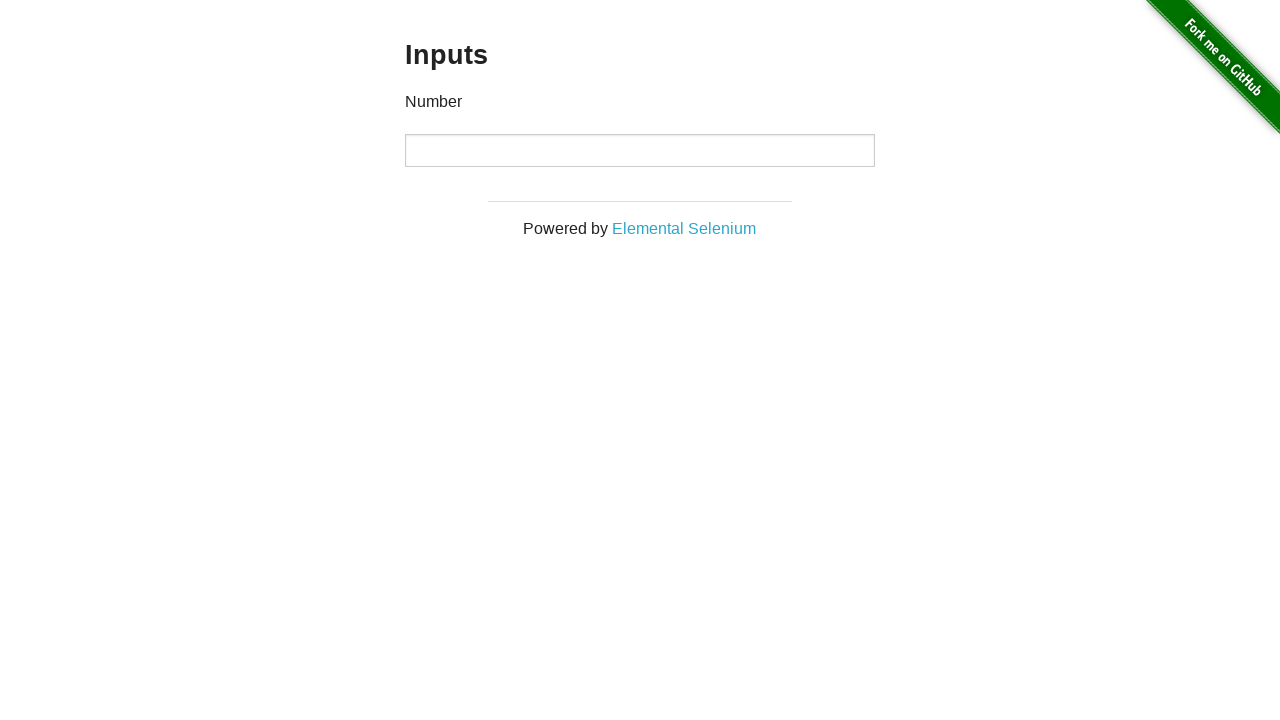

Clicked on the number input field at (640, 150) on input[type='number']
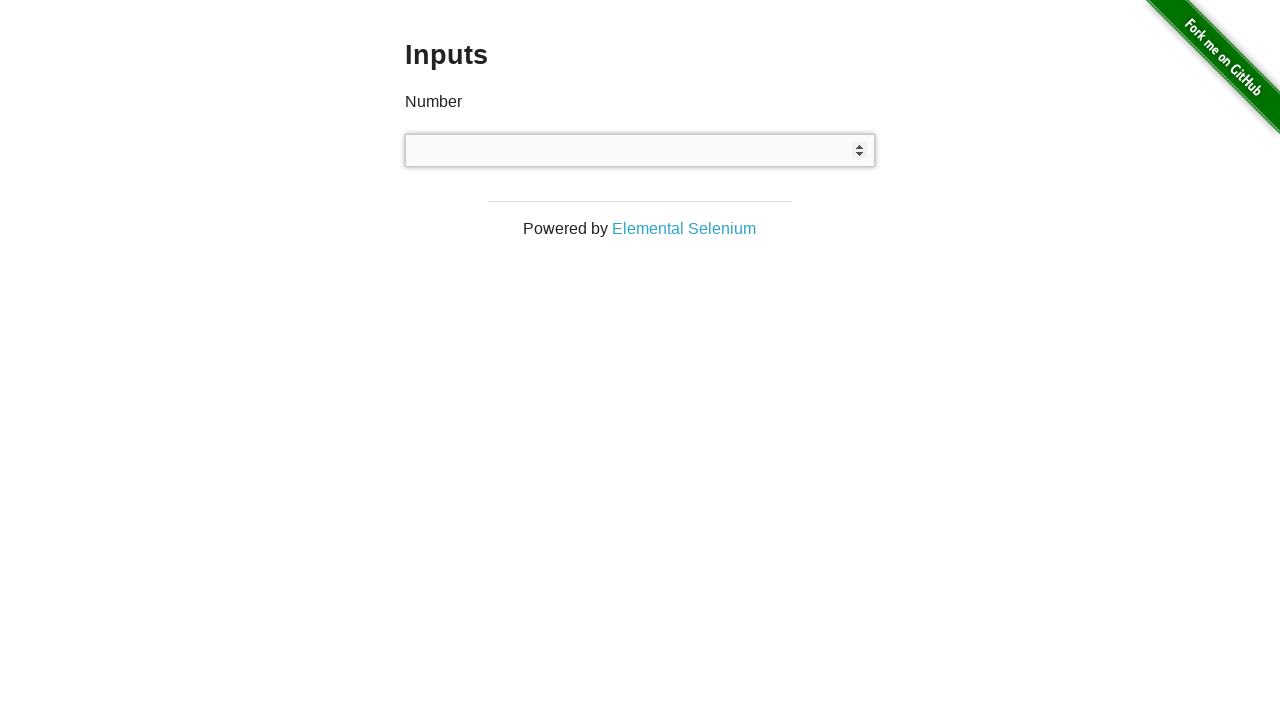

Pressed arrow up to increment the value on input[type='number']
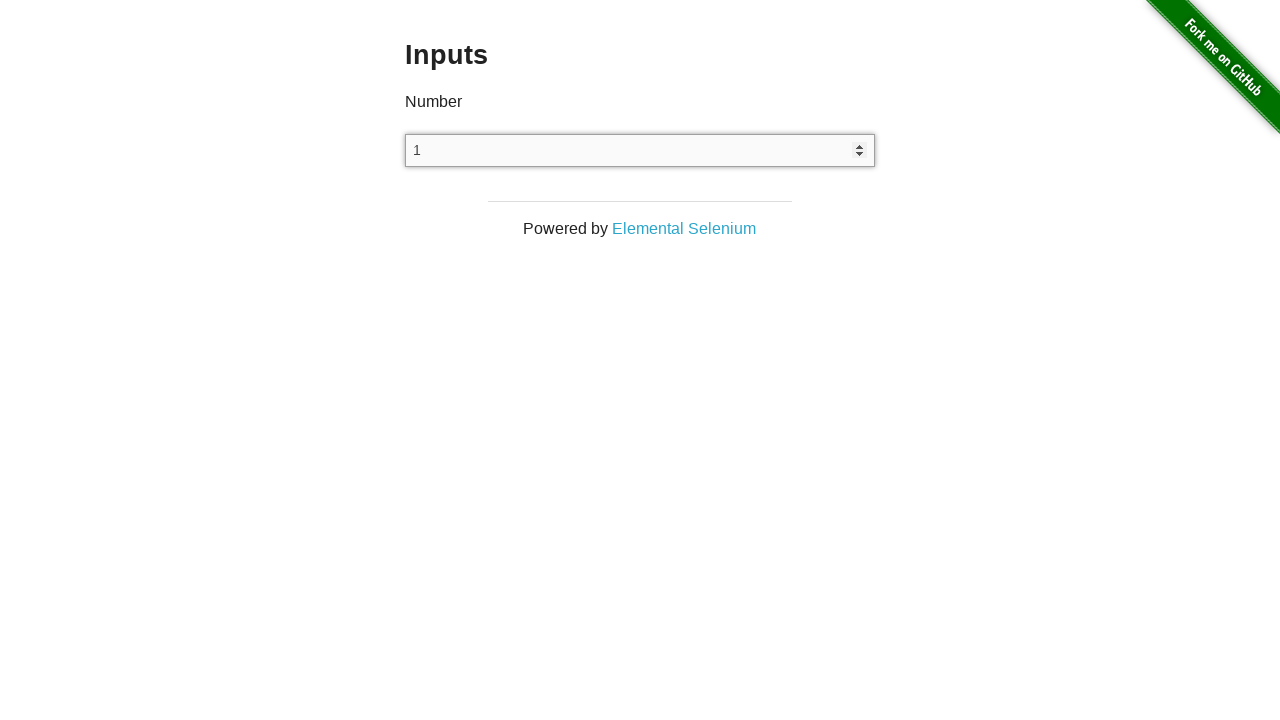

Pressed arrow down to decrement the value on input[type='number']
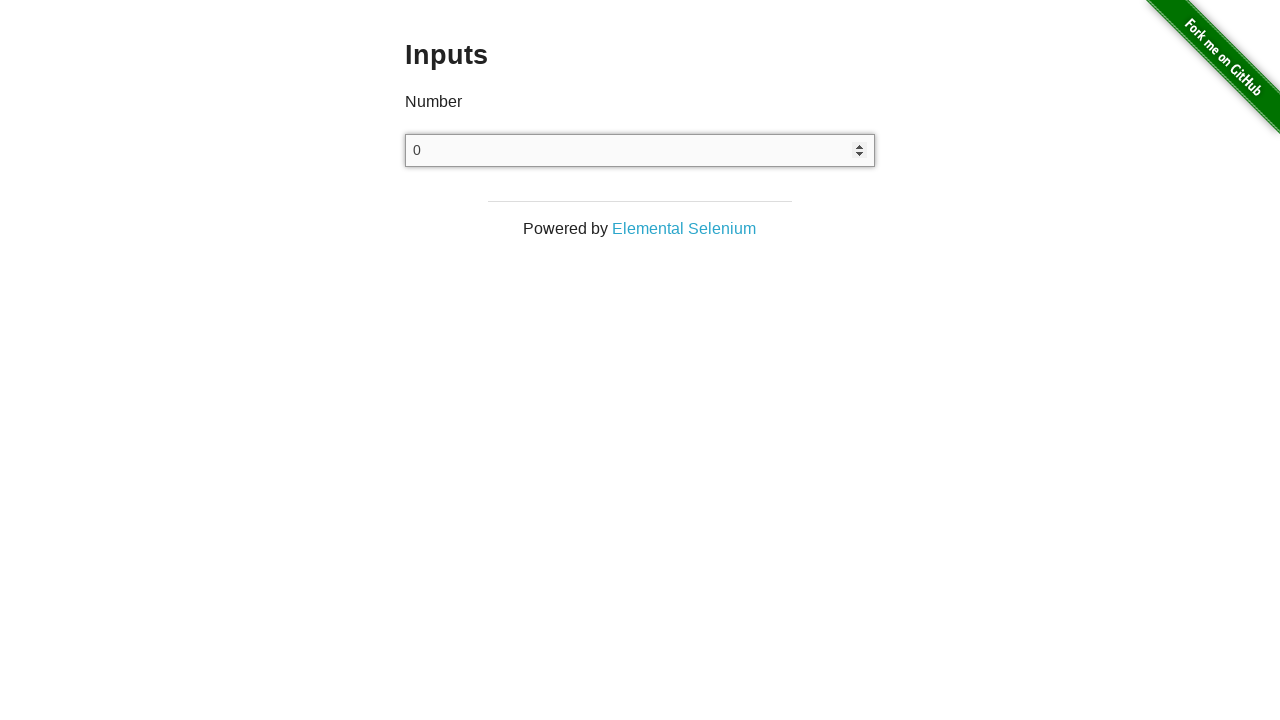

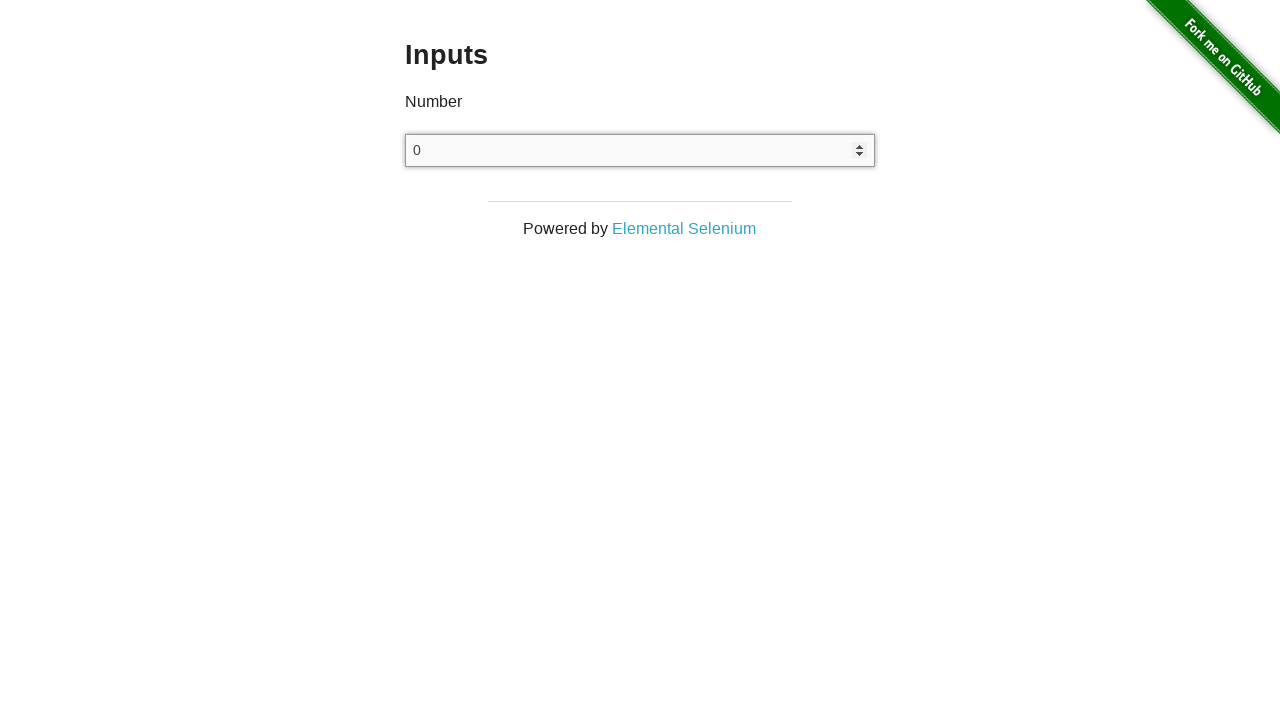